Tests a custom passenger dropdown made of div elements by clicking to add adult passengers and verifying the count.

Starting URL: https://rahulshettyacademy.com/dropdownsPractise/

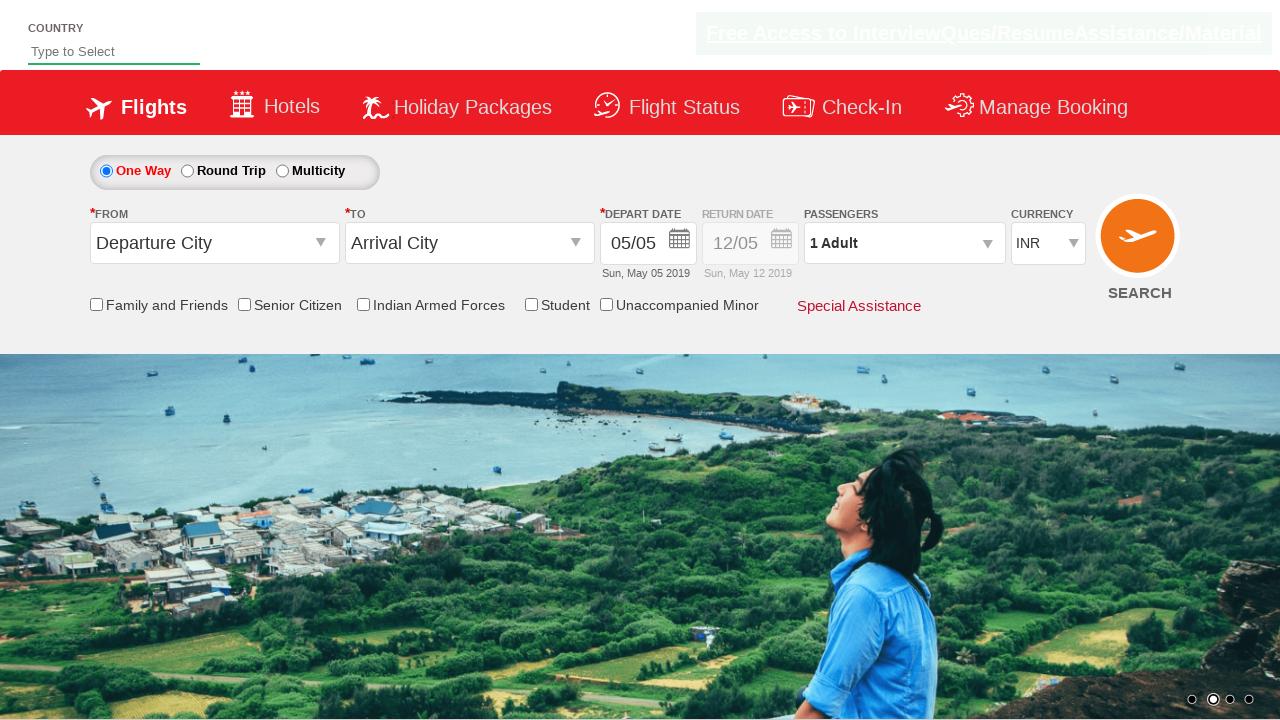

Waited for passenger dropdown to be visible
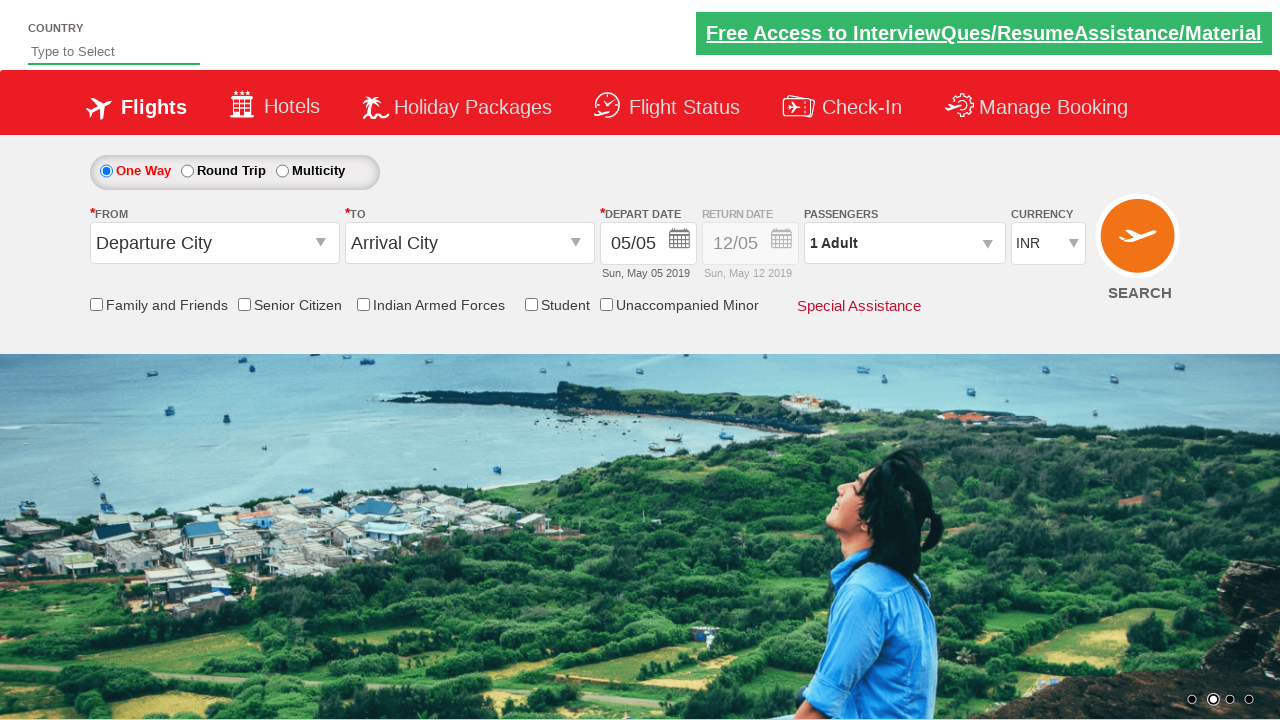

Clicked passenger dropdown to open it at (904, 243) on #divpaxinfo
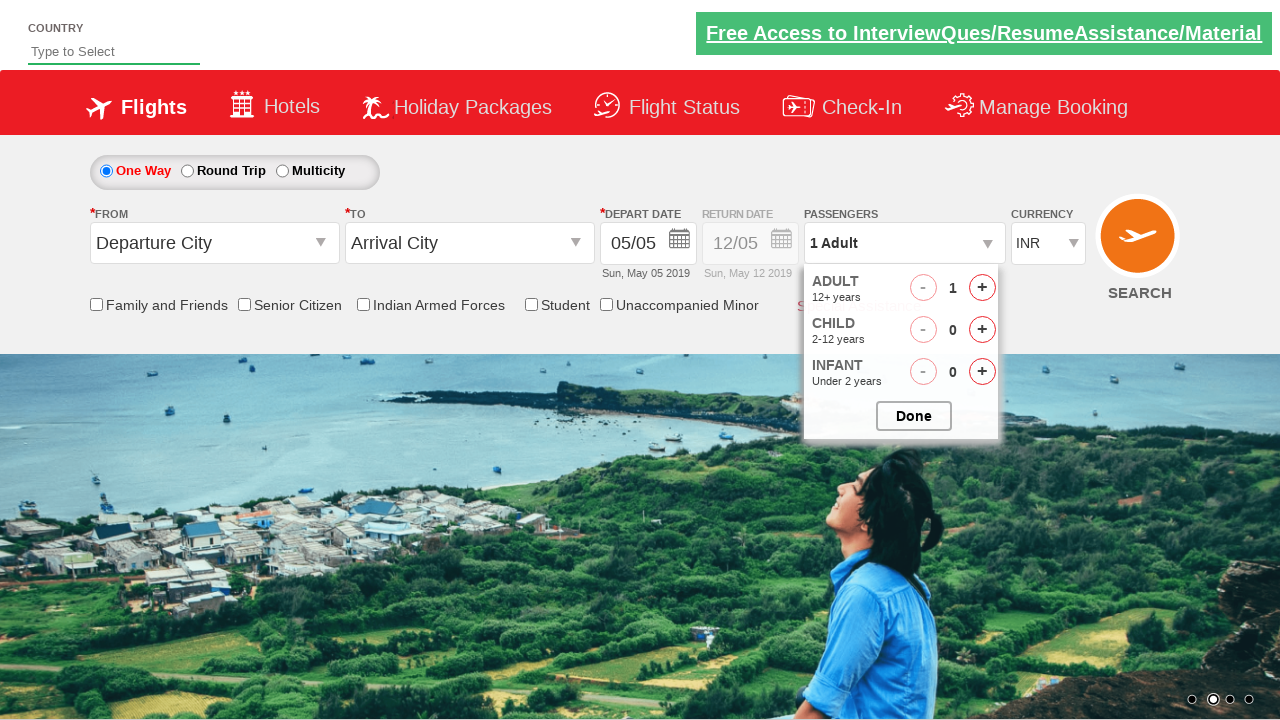

Waited for add adults button to be visible
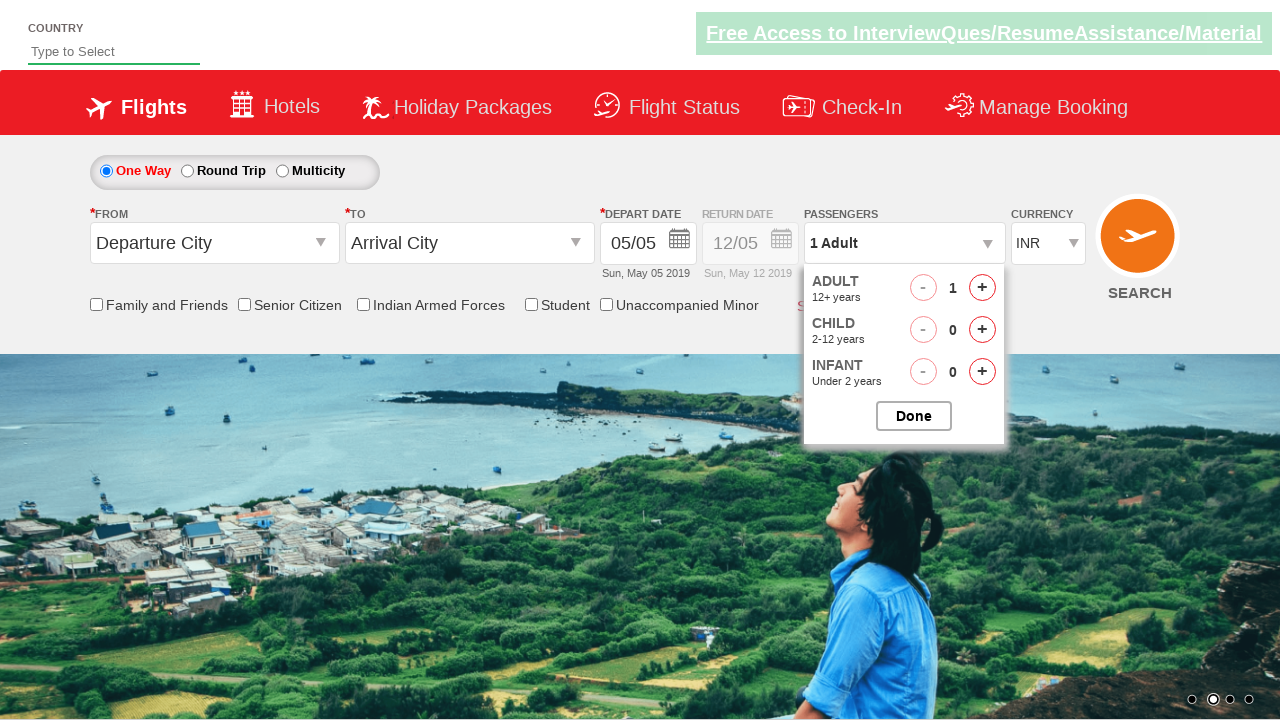

Clicked add adults button (1st click) at (982, 288) on #hrefIncAdt
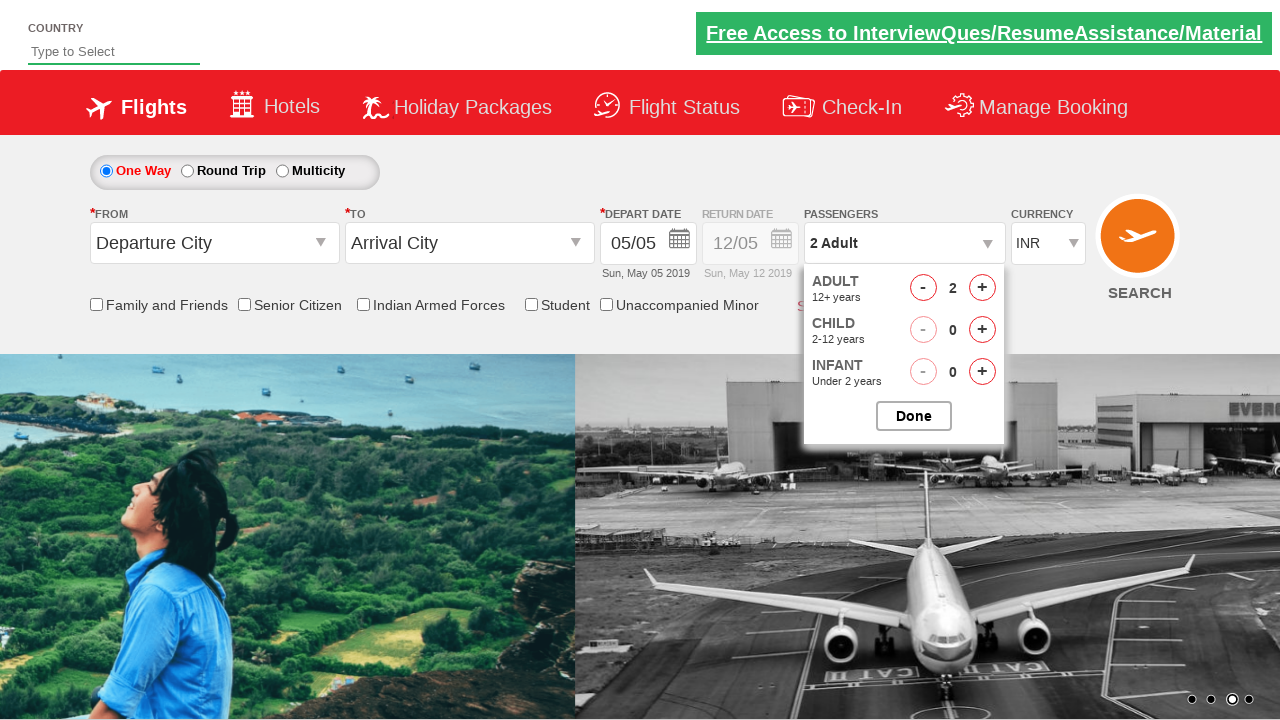

Clicked add adults button (2nd click) at (982, 288) on #hrefIncAdt
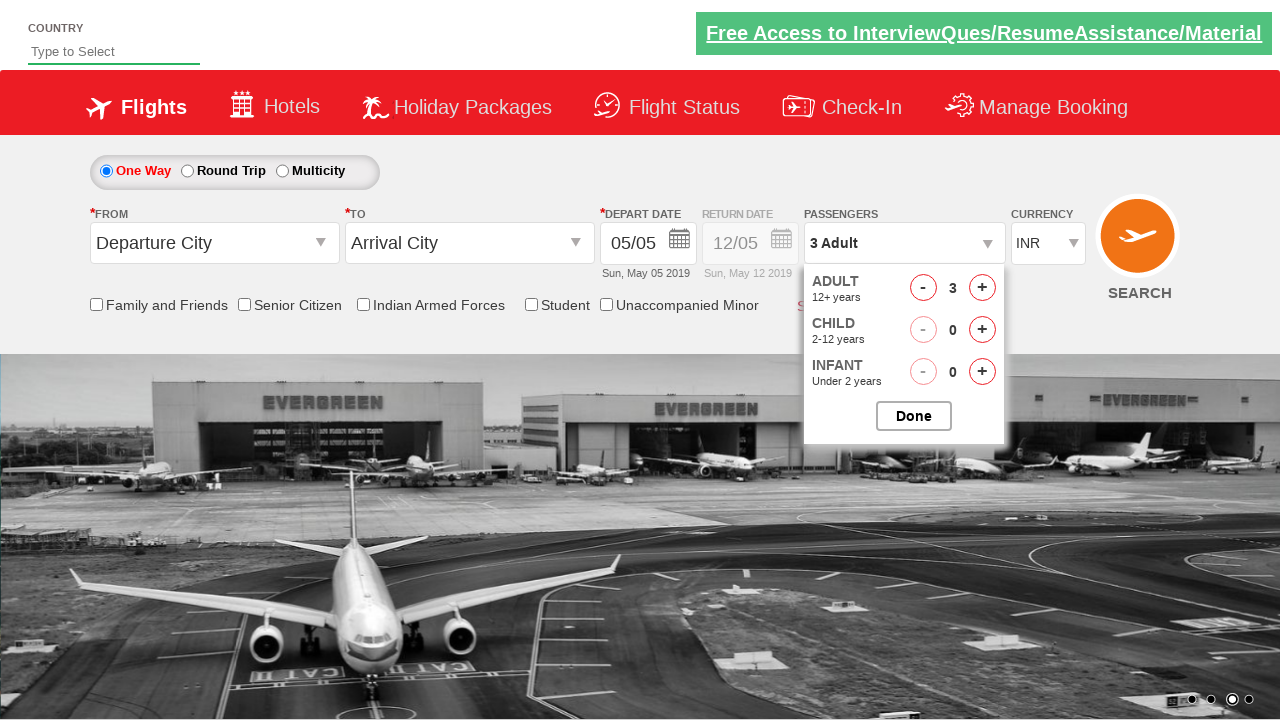

Clicked add adults button (3rd click) at (982, 288) on #hrefIncAdt
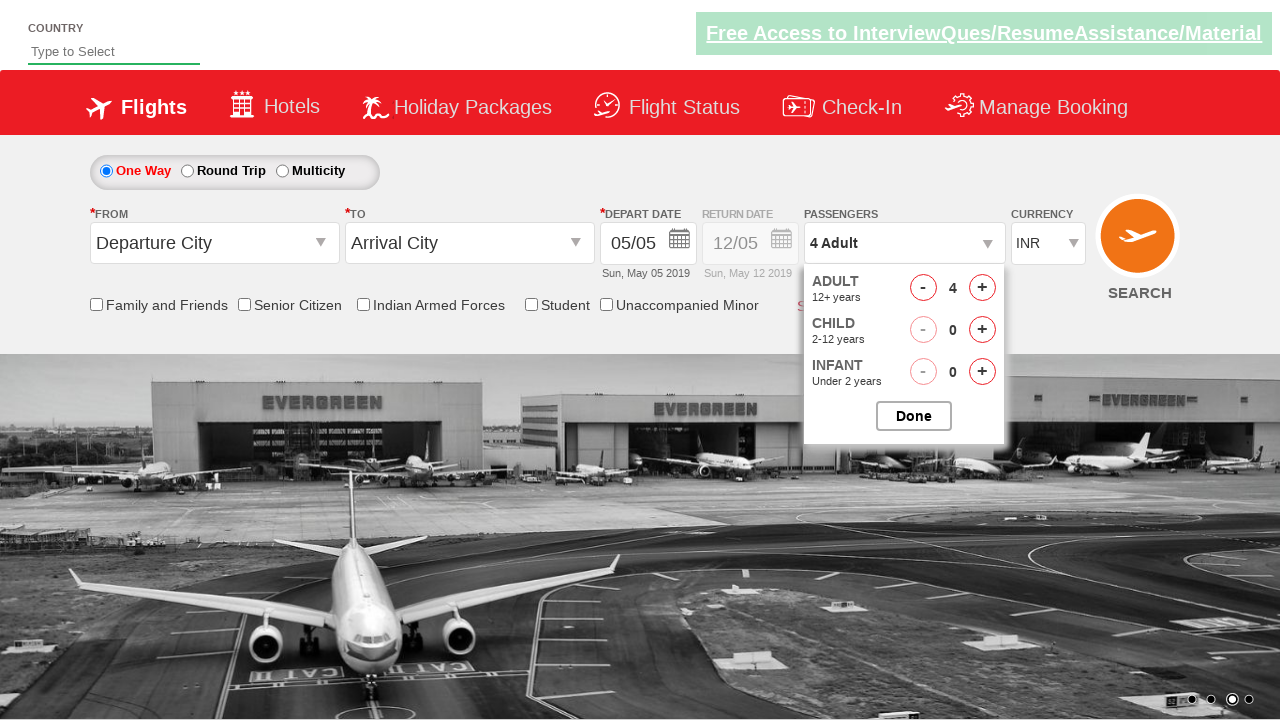

Waited for done button to be visible
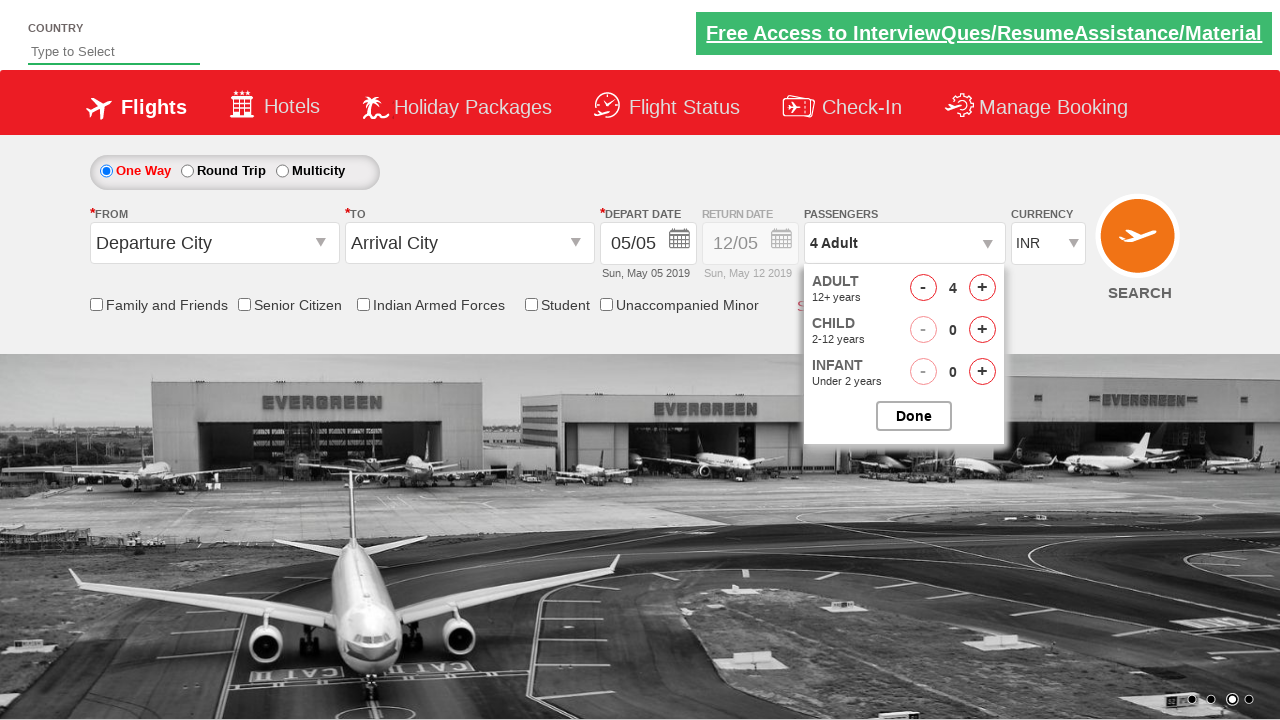

Clicked done button to close passenger dropdown at (914, 416) on #btnclosepaxoption
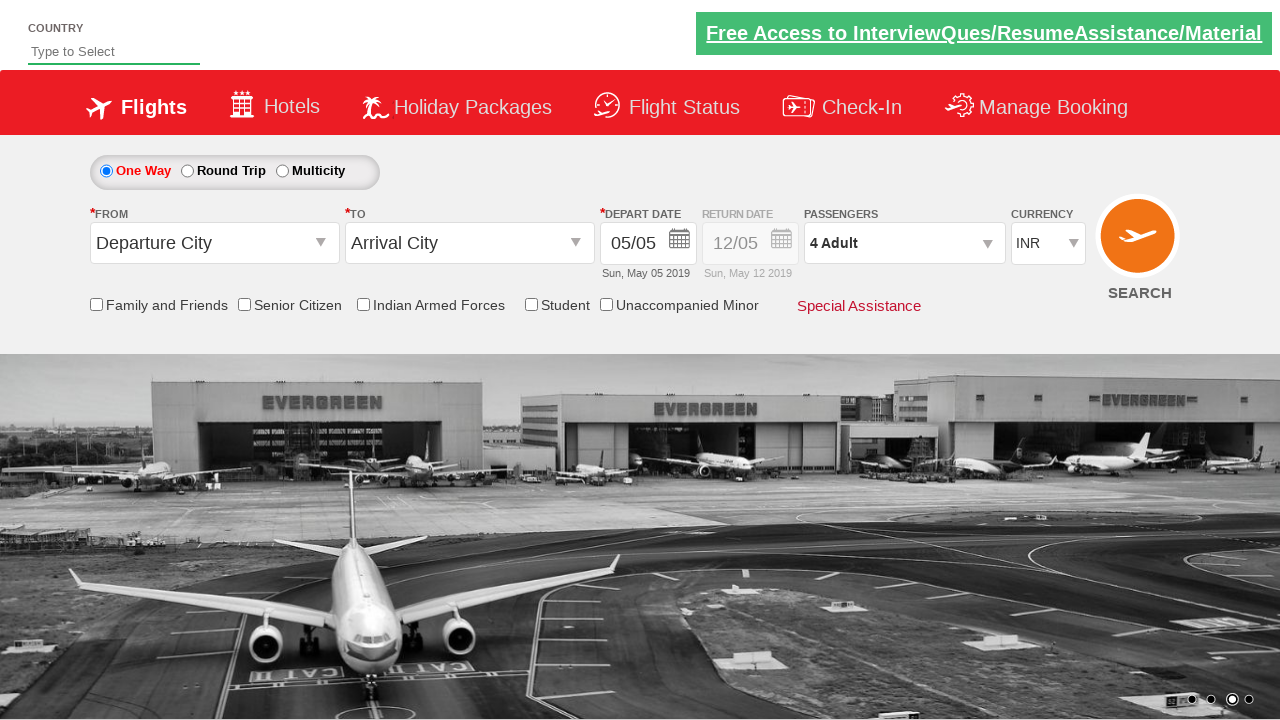

Waited for passenger dropdown to be visible after closing
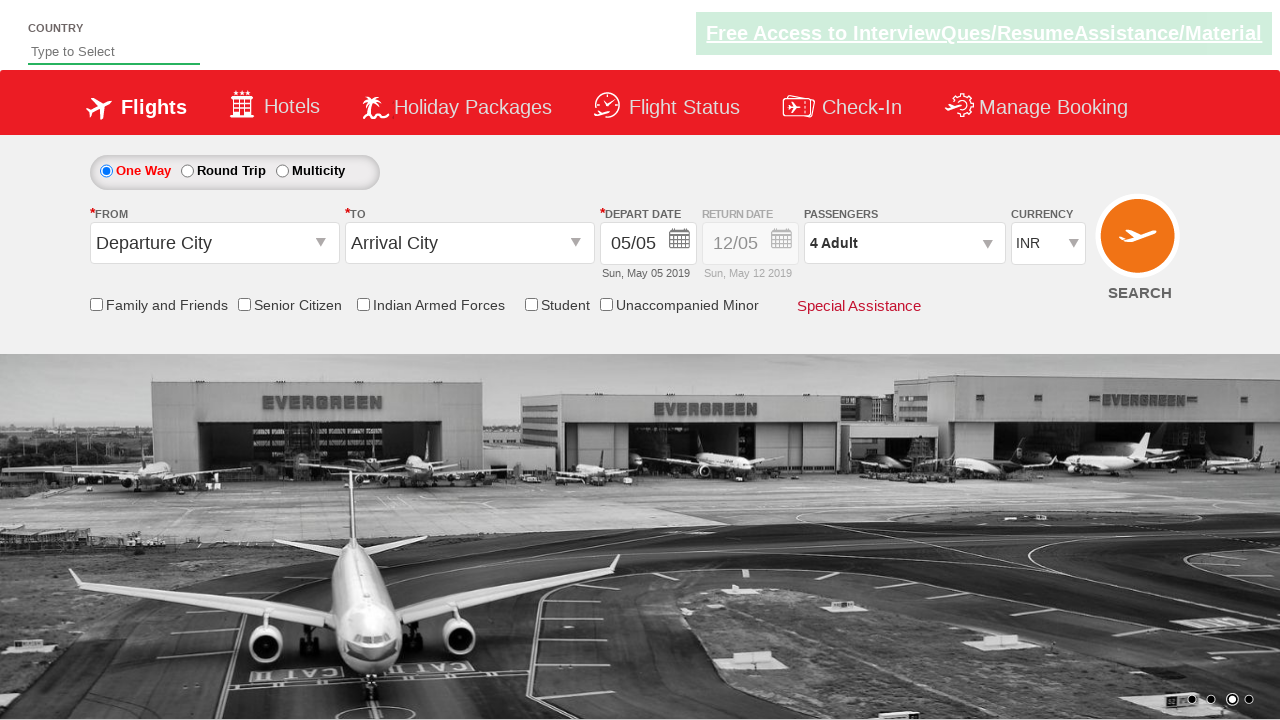

Verified passenger count displays '4 Adult'
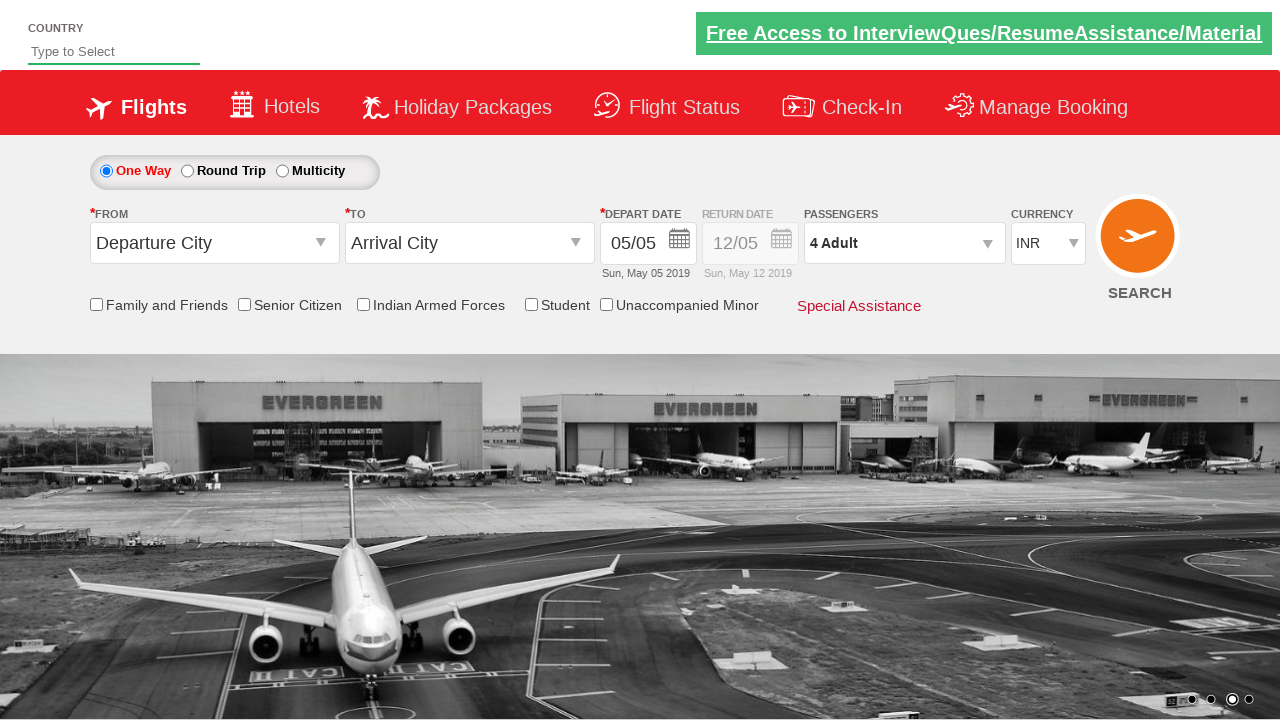

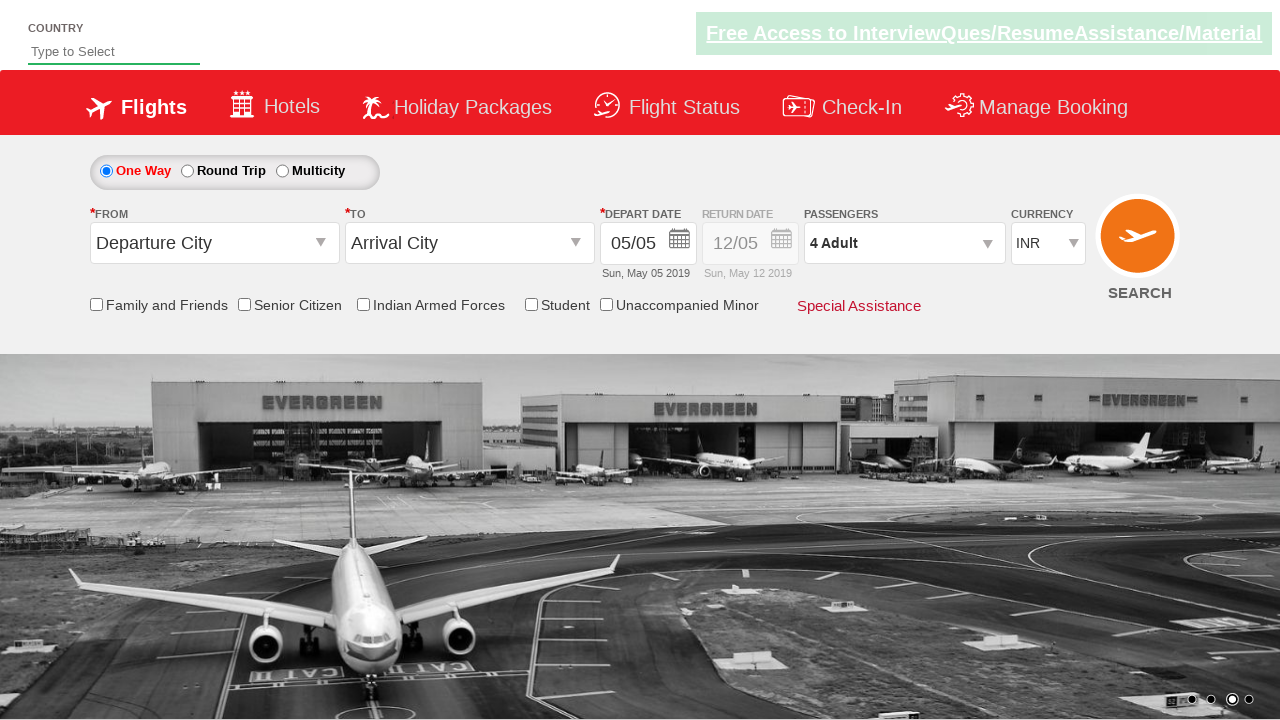